Tests iframe switching functionality by navigating to W3Schools tryit editor, switching to the result iframe, clicking a button inside it, switching back to the parent frame, and clicking the home link.

Starting URL: https://www.w3schools.com/js/tryit.asp?filename=tryjs_myfirst

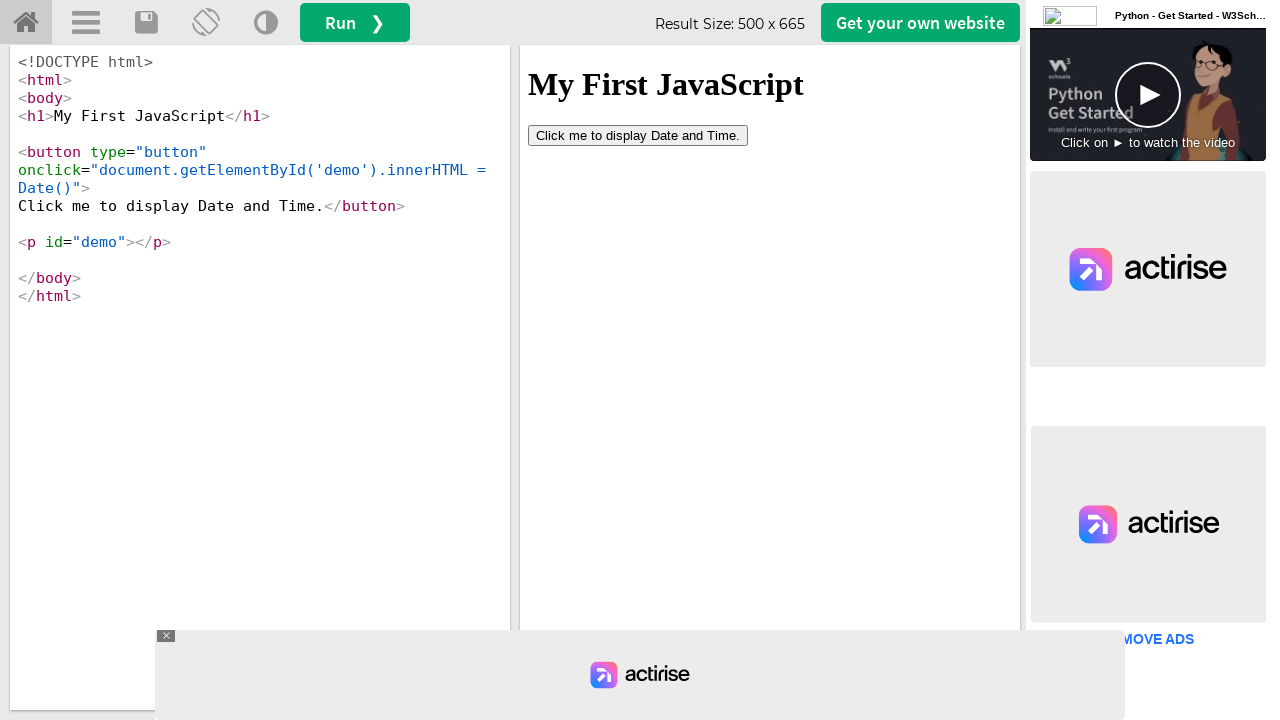

Waited for iframeResult element to load
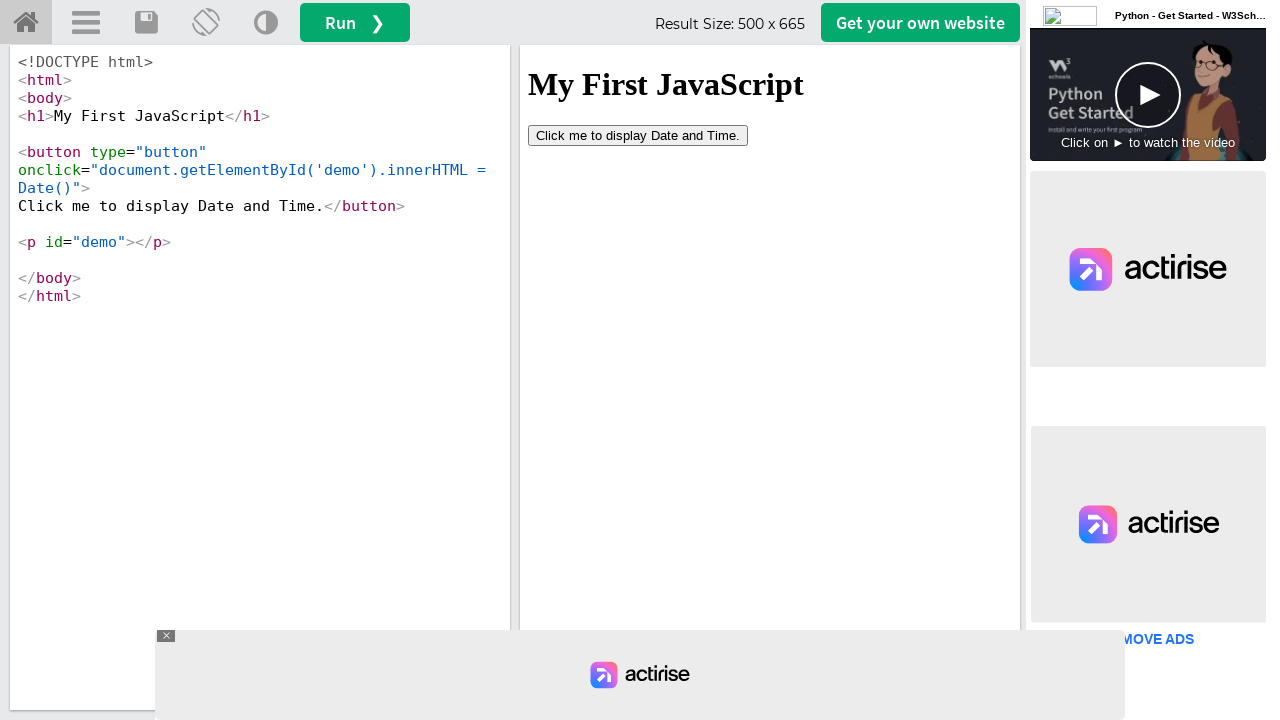

Located the result iframe (iframeResult)
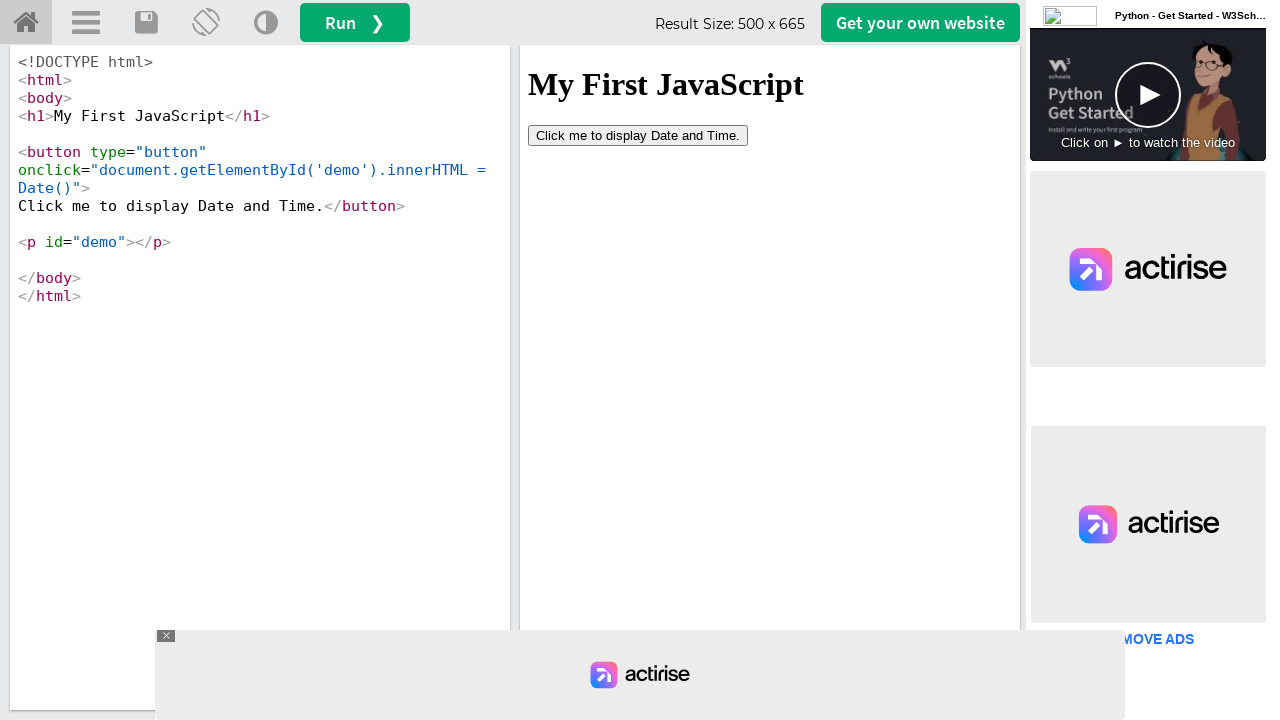

Clicked button inside the result iframe at (638, 135) on #iframeResult >> internal:control=enter-frame >> button[type='button']
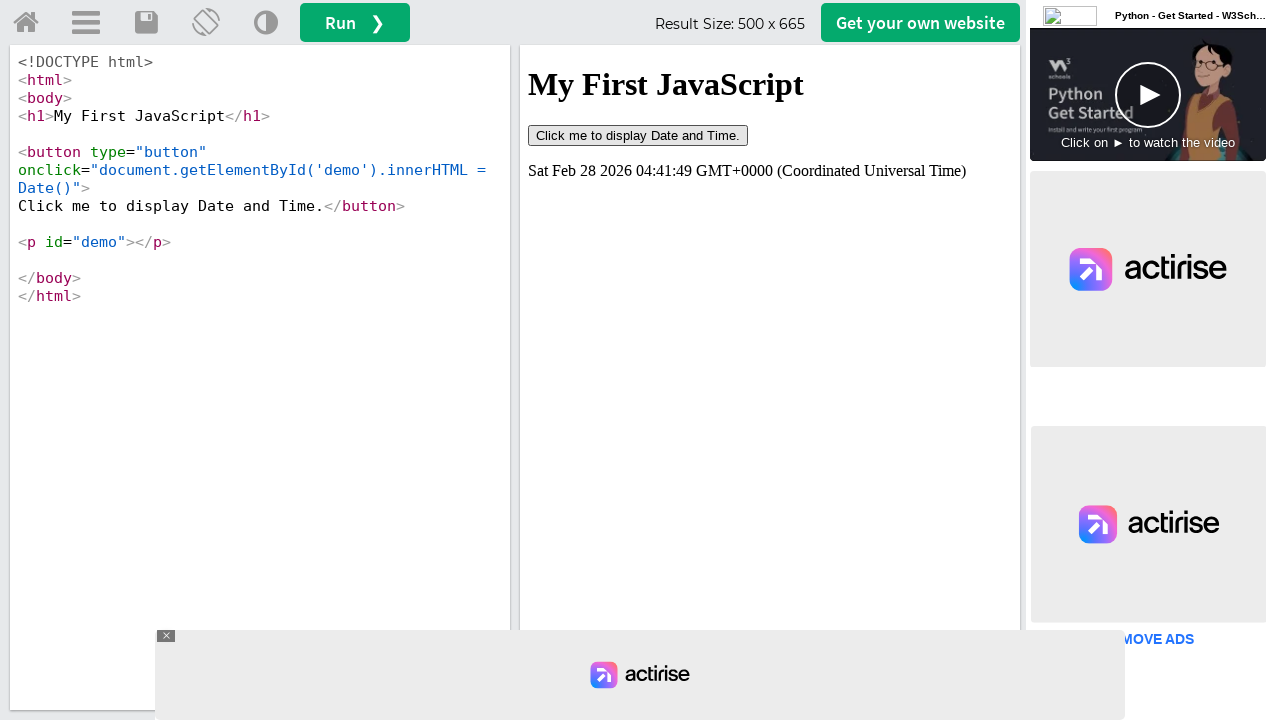

Clicked home link to return to parent frame at (26, 23) on a#tryhome
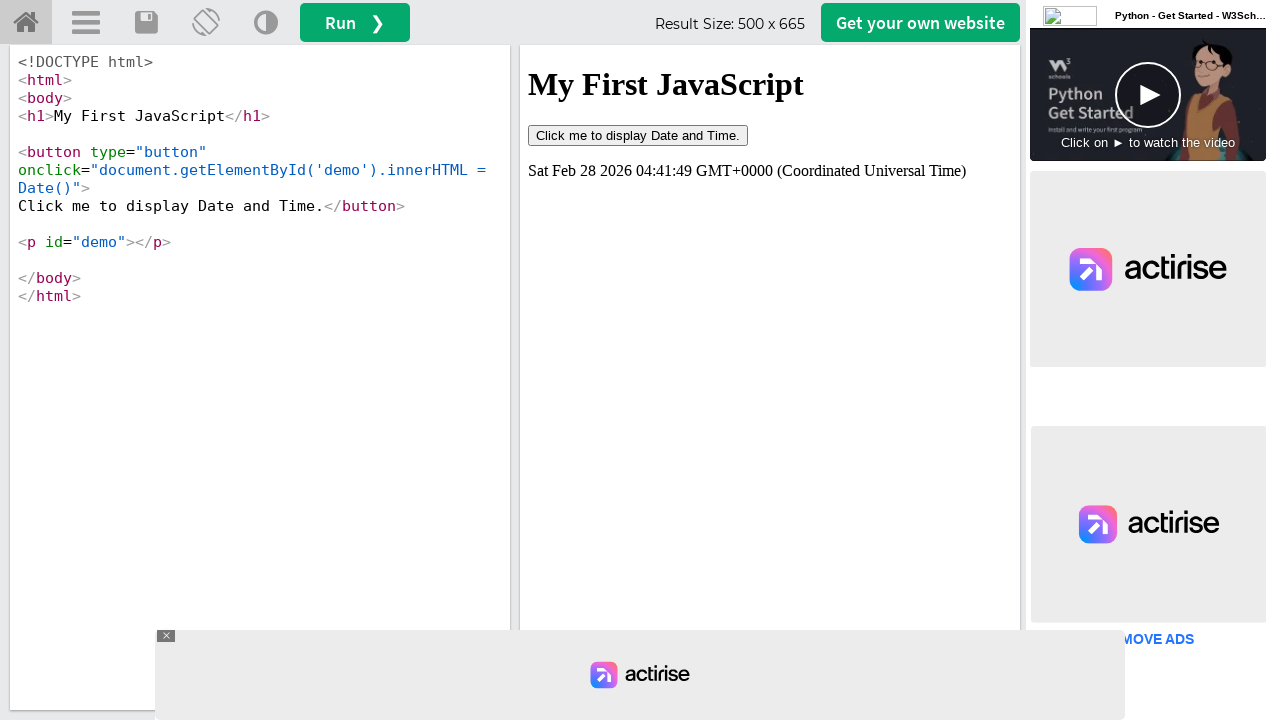

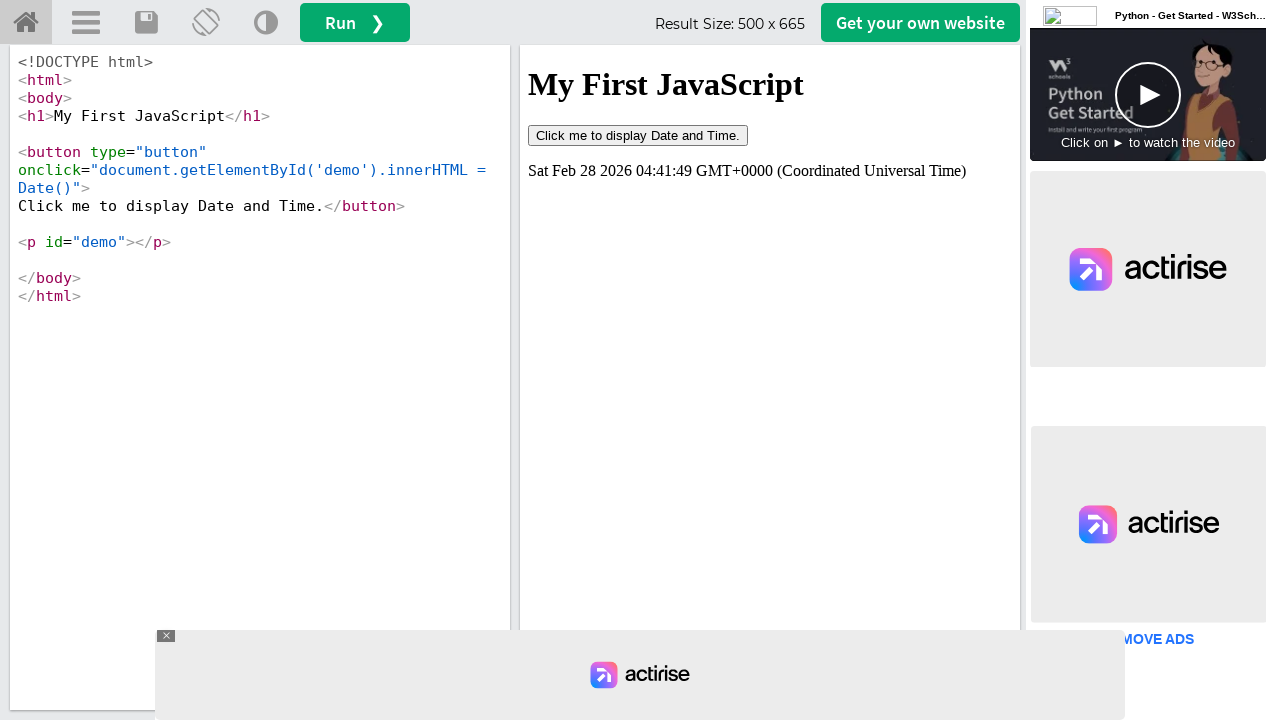